Tests dynamic element loading by clicking a button and waiting for a paragraph element to appear, then verifying its text content.

Starting URL: https://testeroprogramowania.github.io/selenium/wait2.html

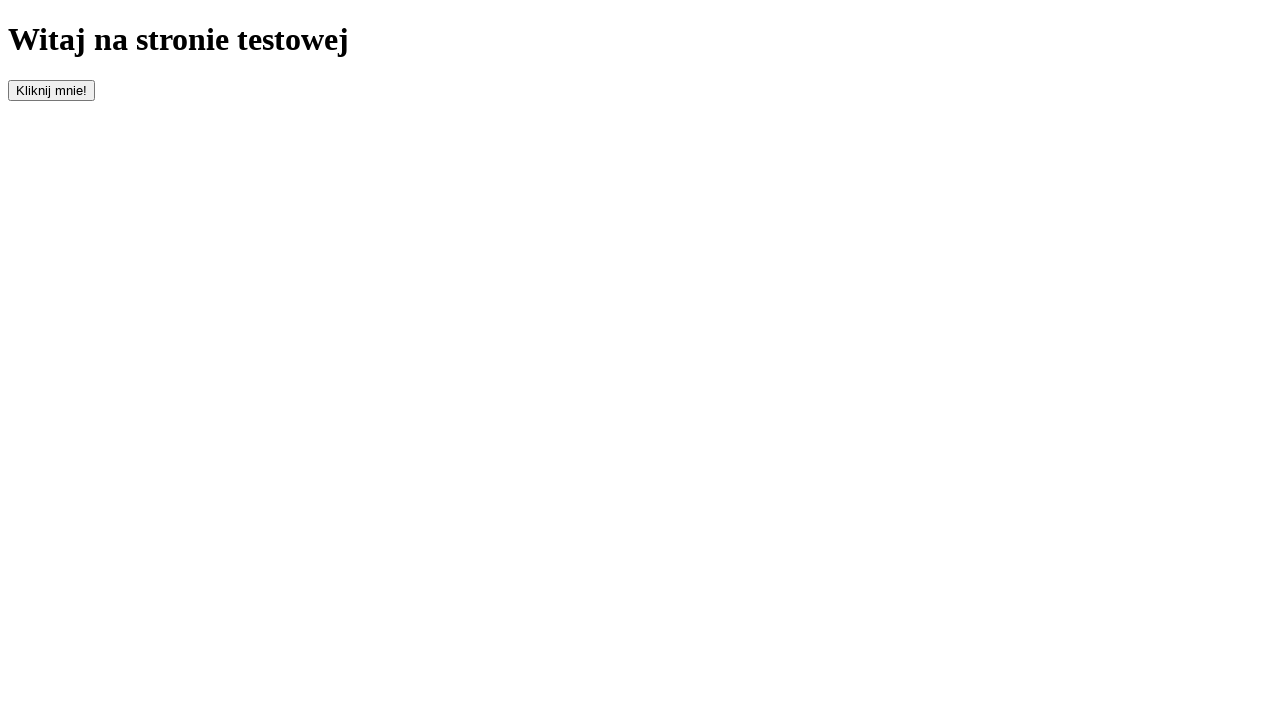

Navigated to the test page
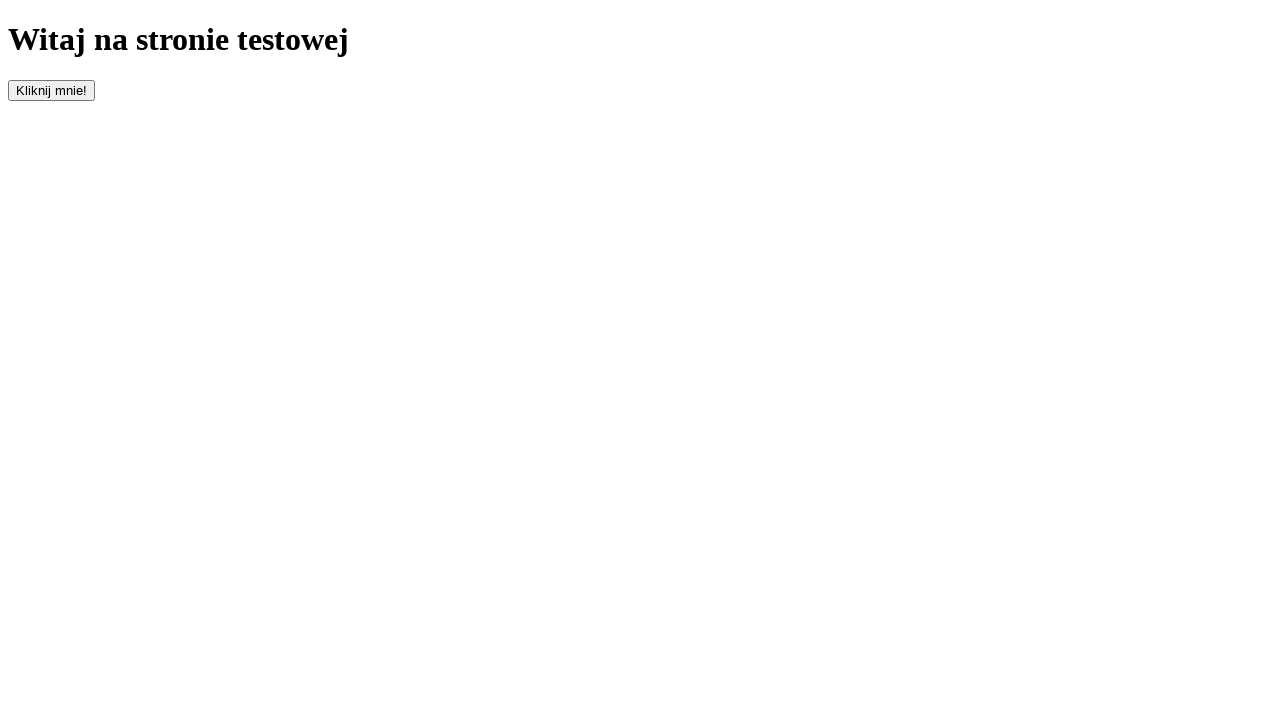

Clicked the button to trigger dynamic element loading at (52, 90) on #clickOnMe
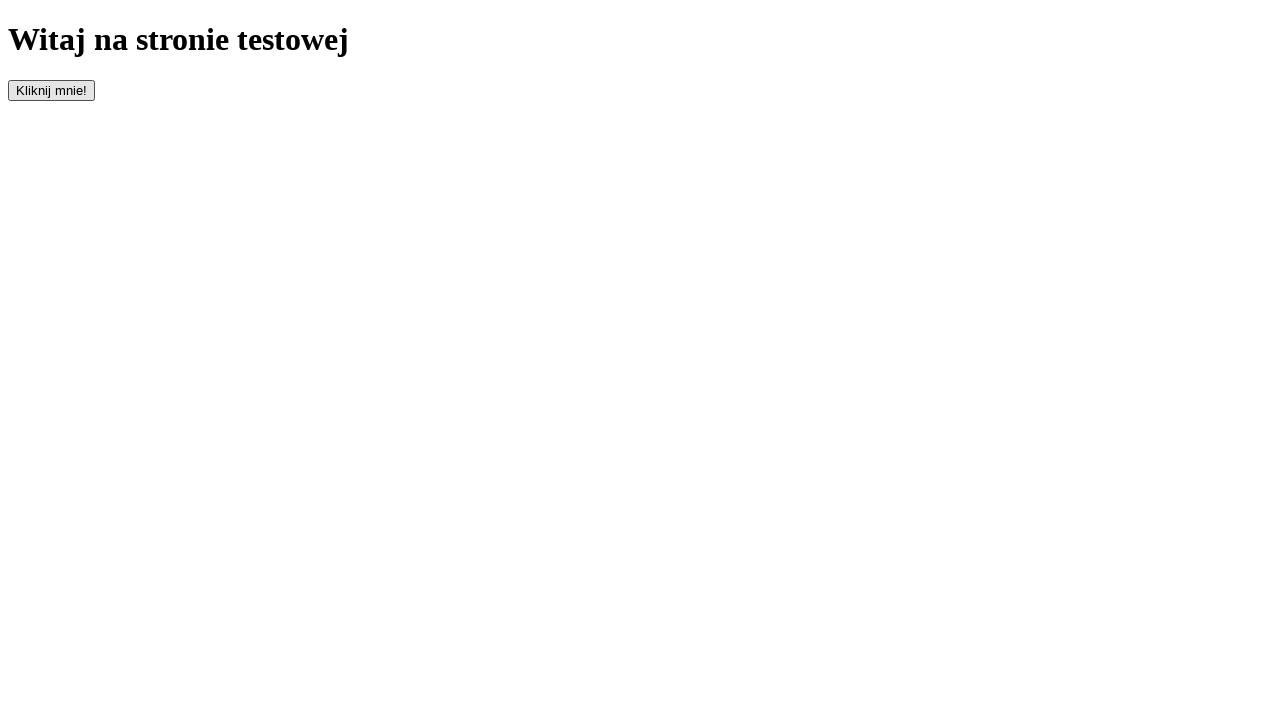

Waited for paragraph element to appear
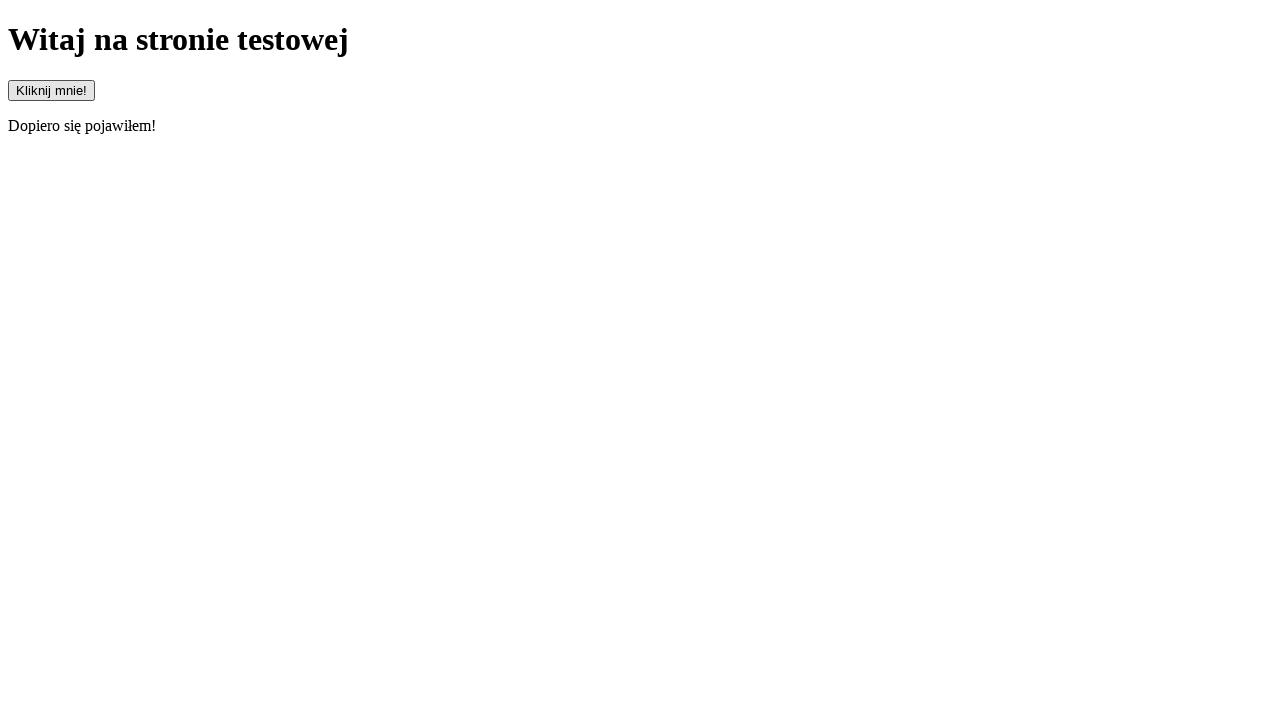

Retrieved paragraph text content
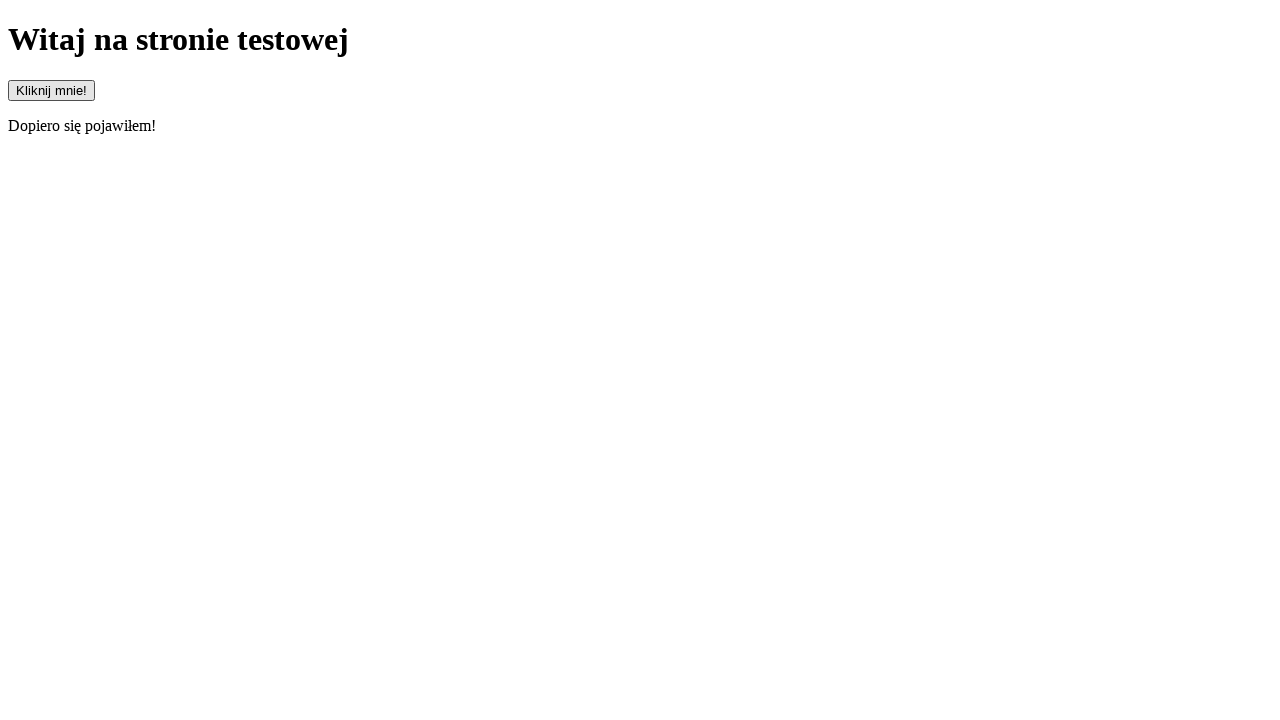

Verified paragraph text matches expected value: 'Dopiero się pojawiłem!'
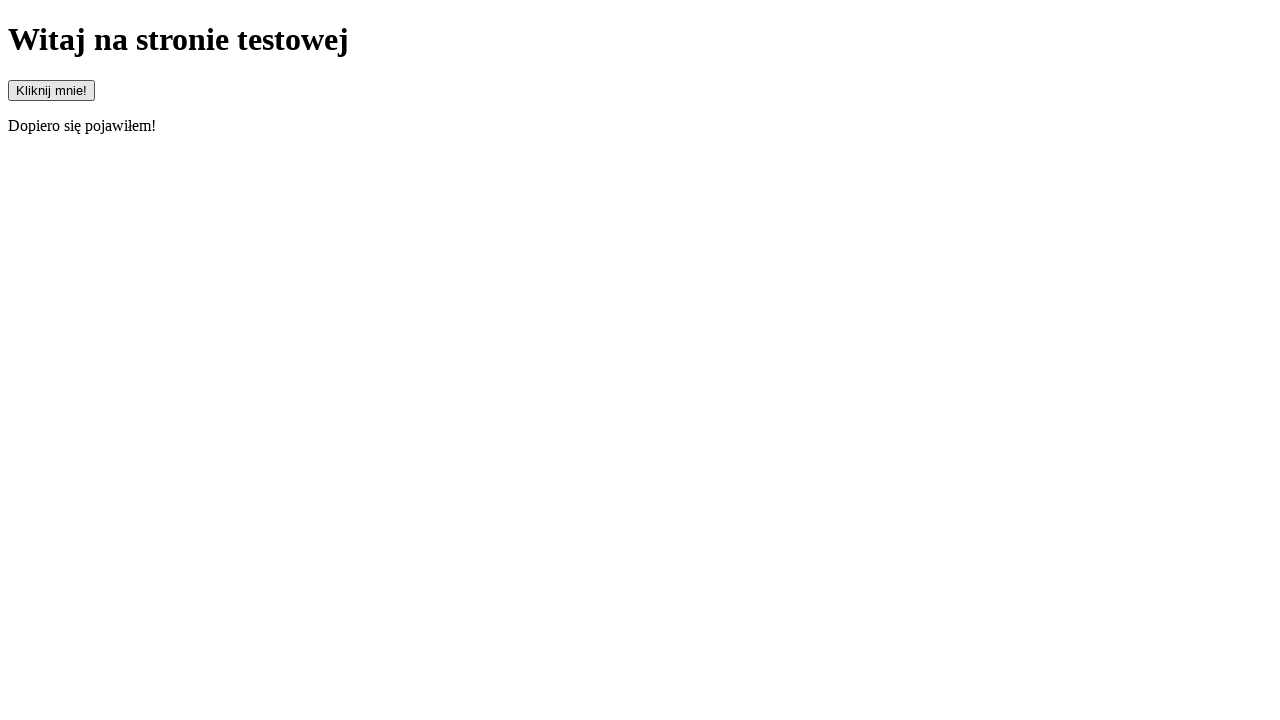

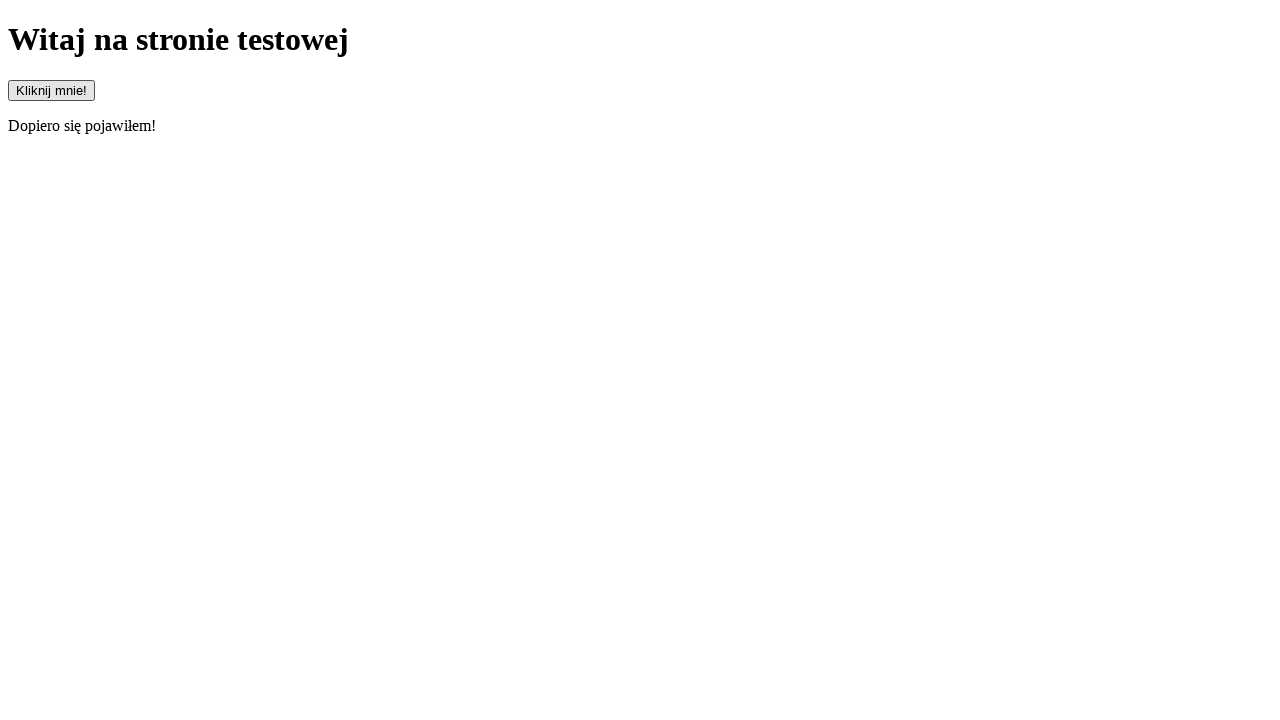